Tests modal dialog functionality by clicking a button to show a large modal and verifying it appears

Starting URL: https://demoqa.com/modal-dialogs

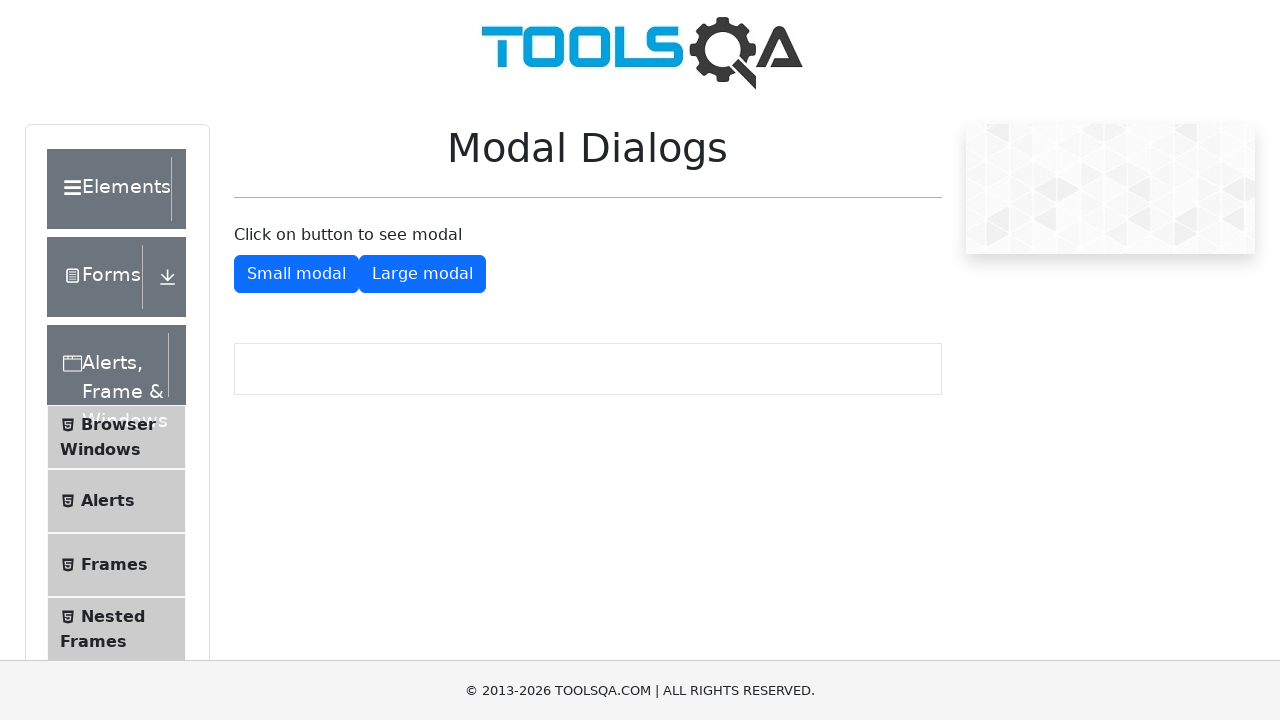

Clicked button to show large modal at (422, 274) on #showLargeModal
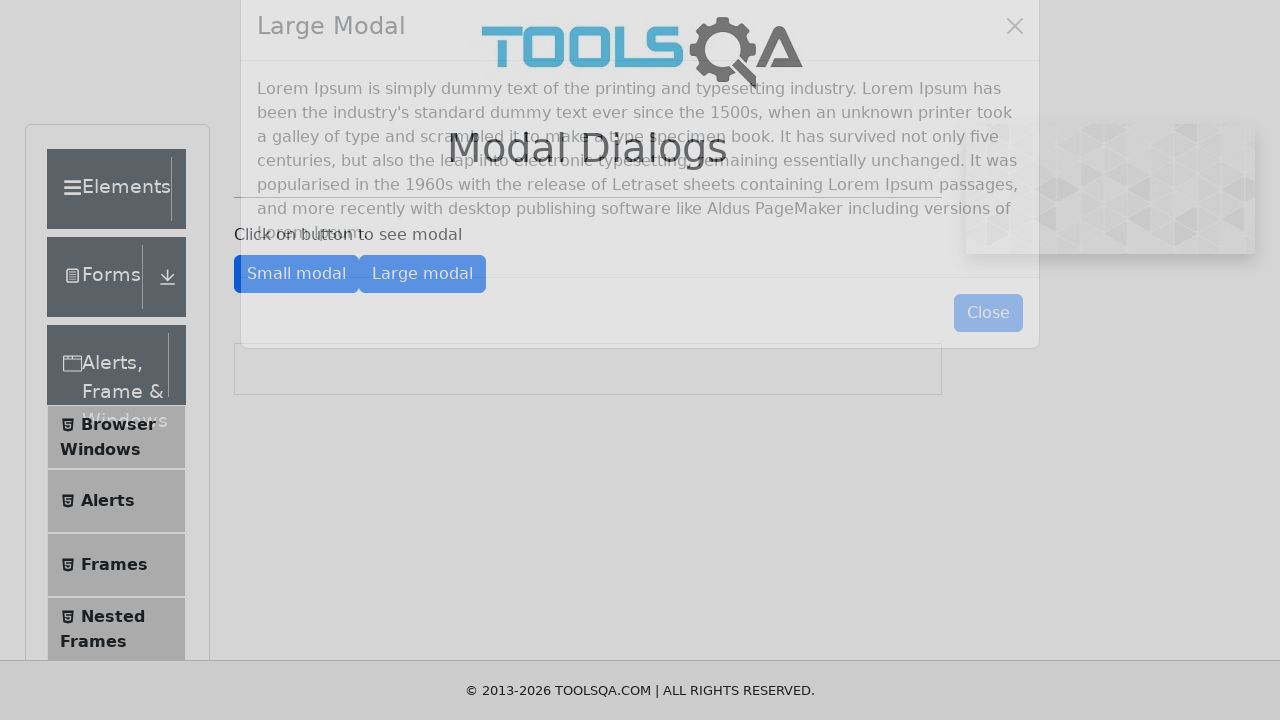

Large modal appeared and was verified
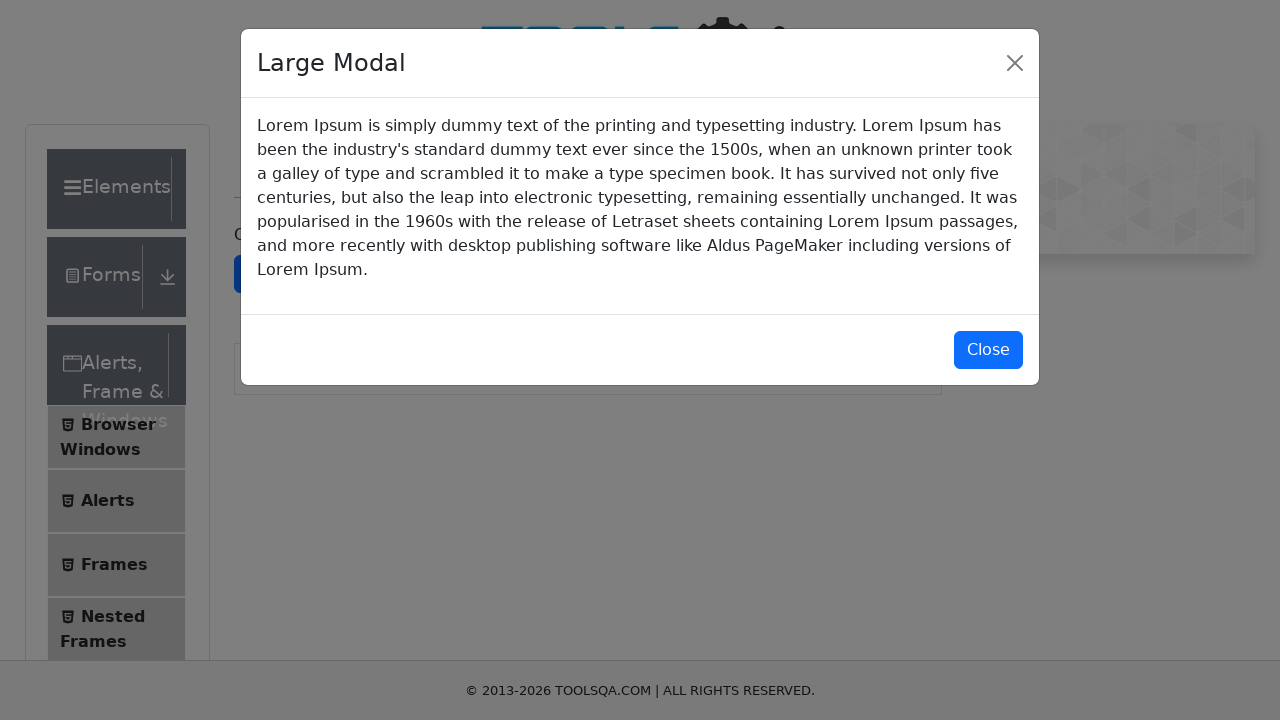

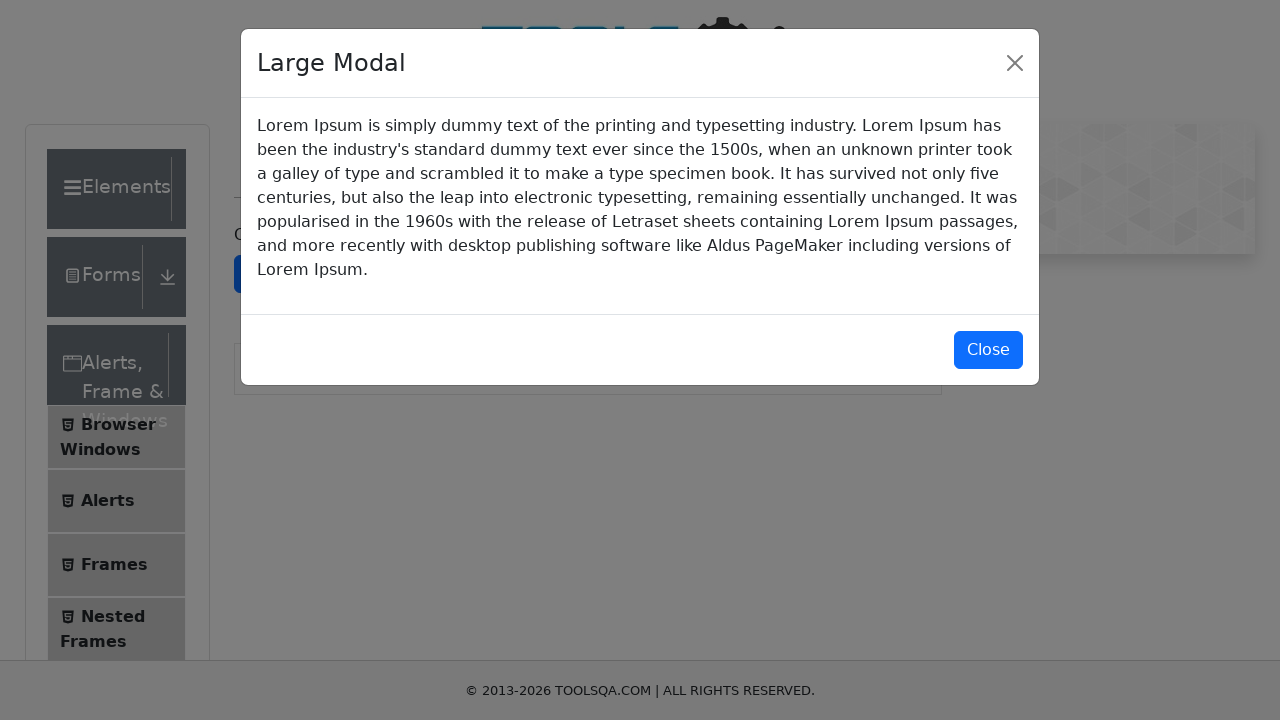